Tests browser window resizing functionality by getting the default window size, setting a custom dimension (300x1000), and verifying the window size was changed.

Starting URL: https://www.phonepe.com/

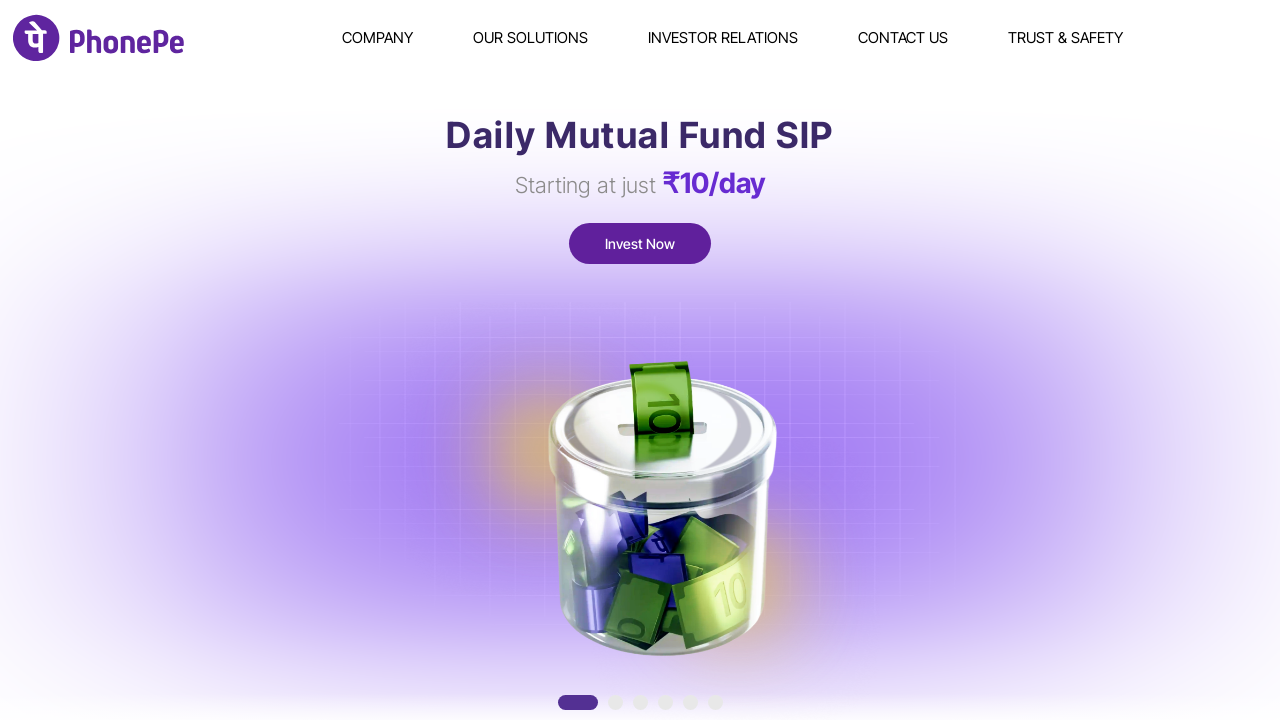

Retrieved default viewport size
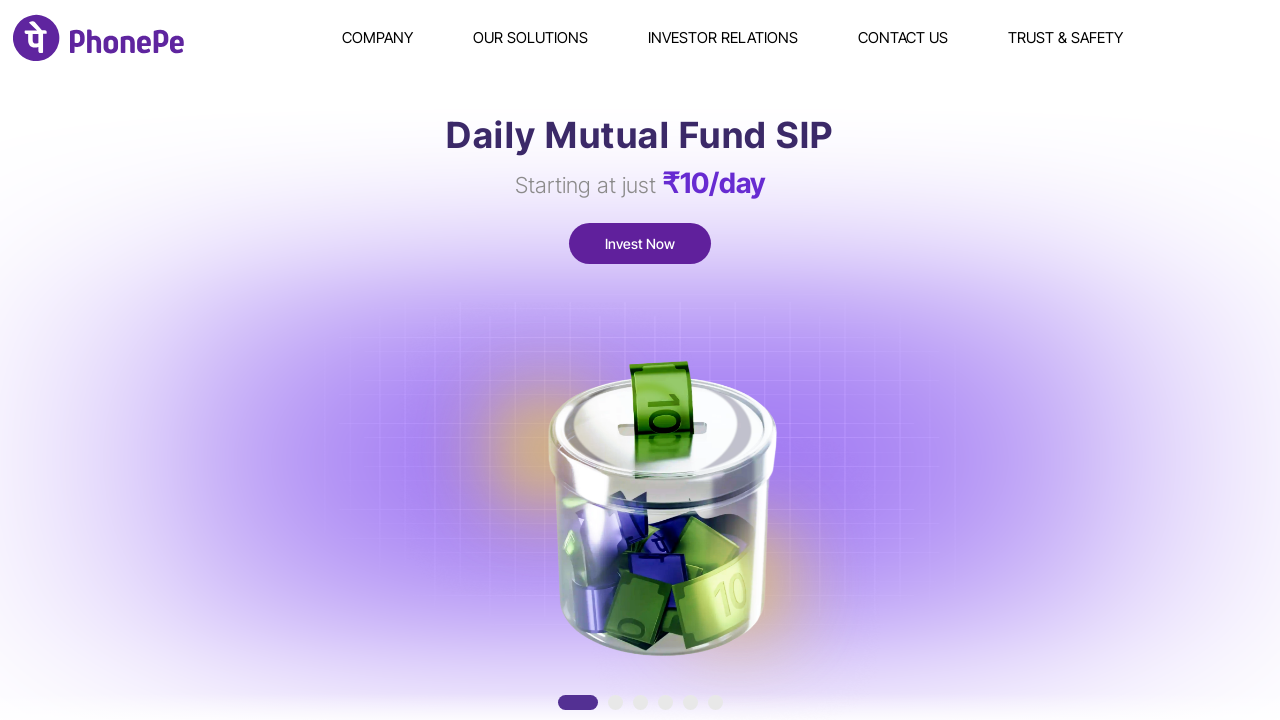

Waited 3000ms for page to load
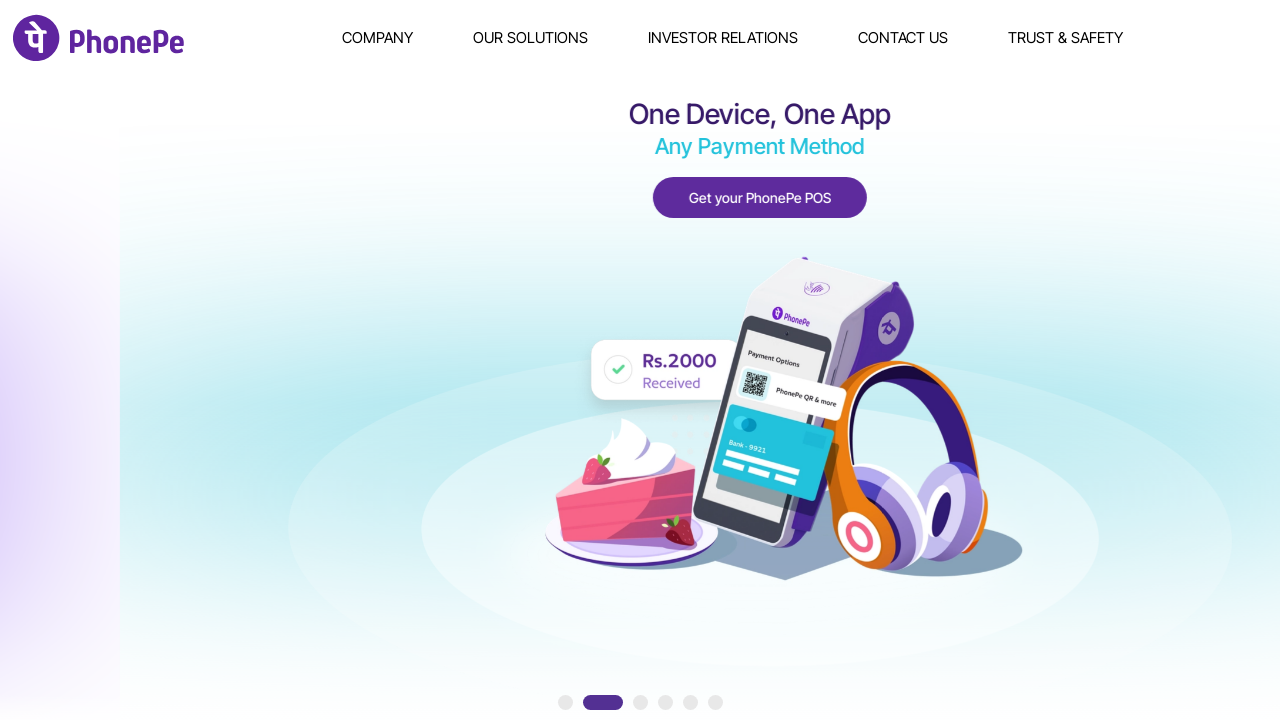

Set viewport size to 300x1000
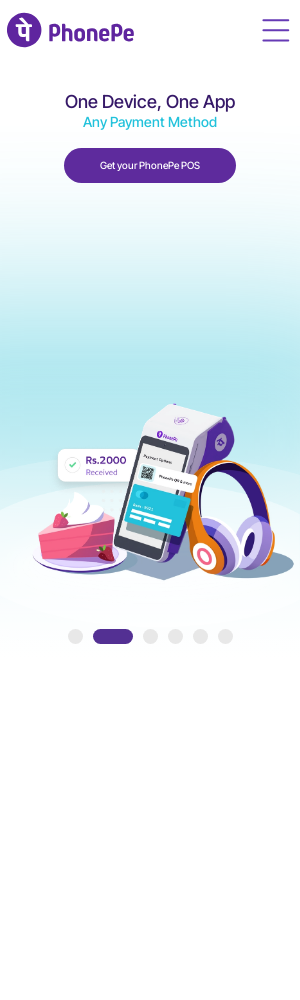

Retrieved current viewport size after resizing
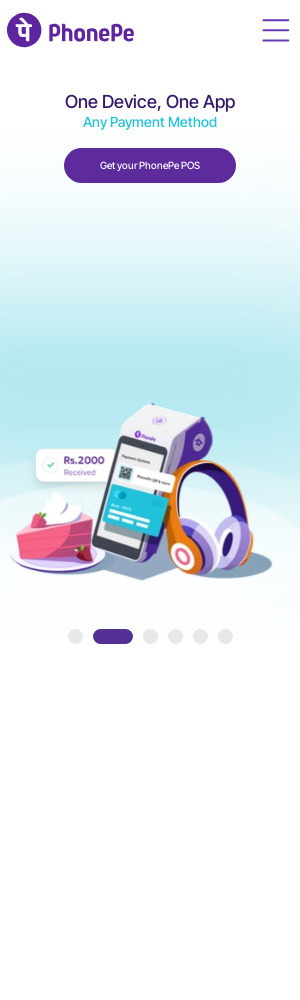

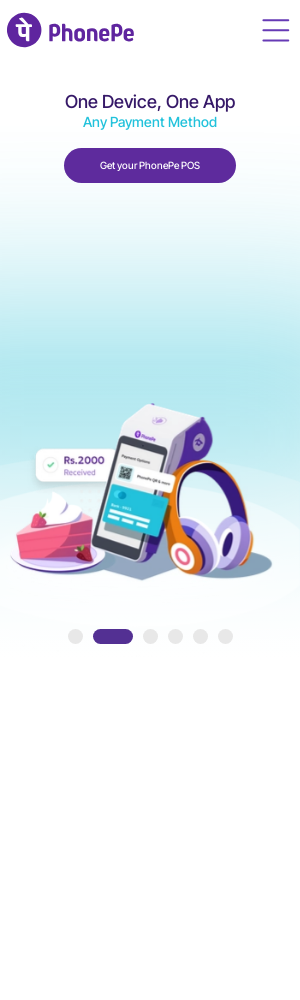